Tests revealing a hidden input field by clicking a reveal button and verifying the input becomes visible

Starting URL: https://www.selenium.dev/selenium/web/dynamic.html

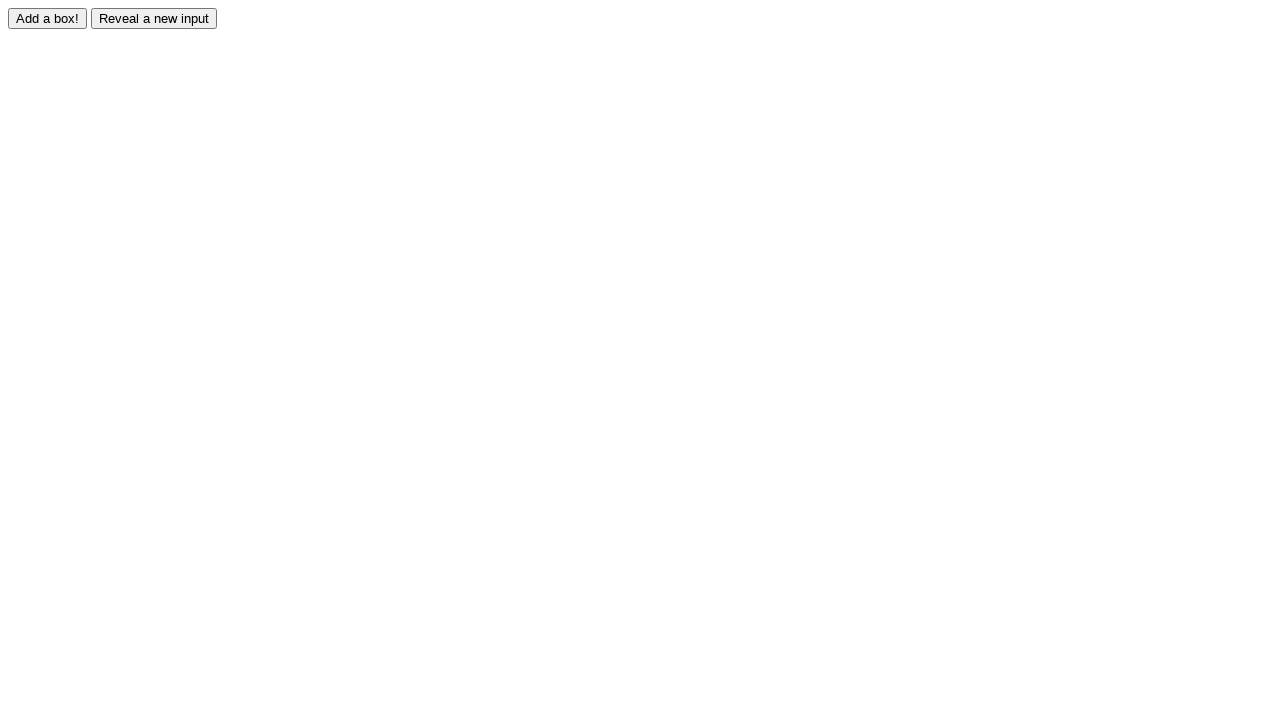

Clicked reveal button to show hidden input at (154, 18) on input[id='reveal']
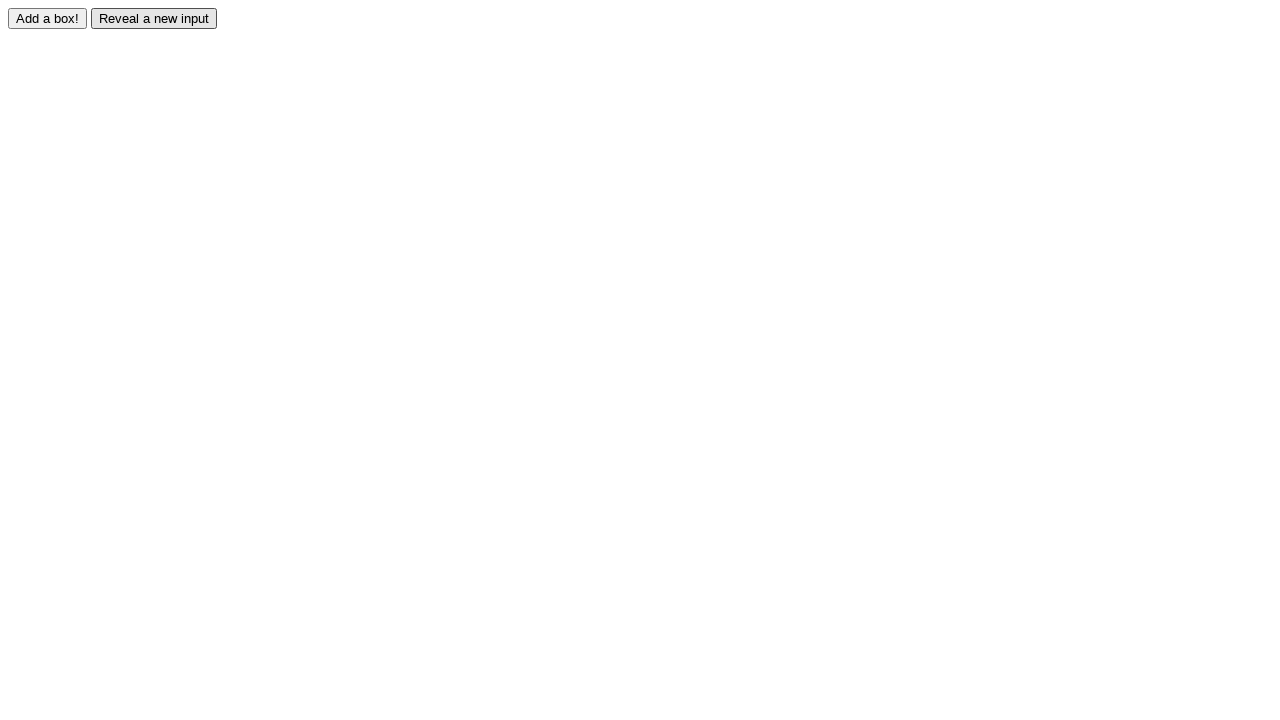

Hidden input field became visible
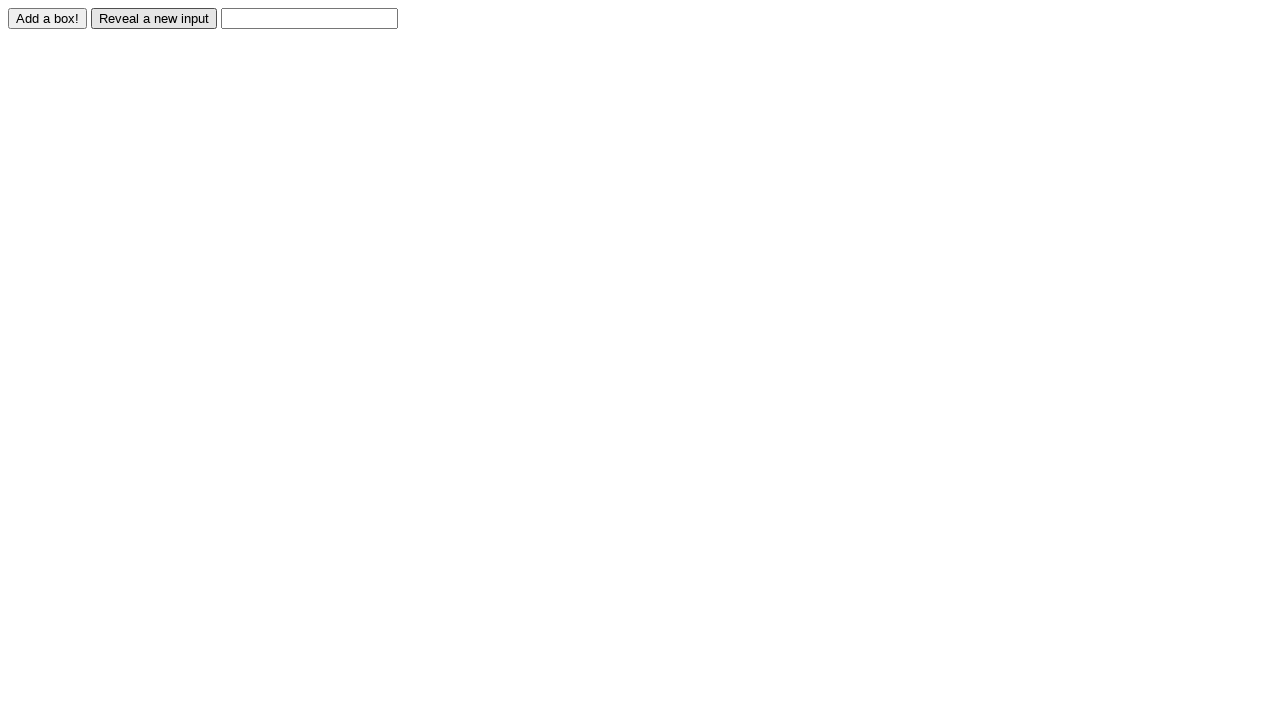

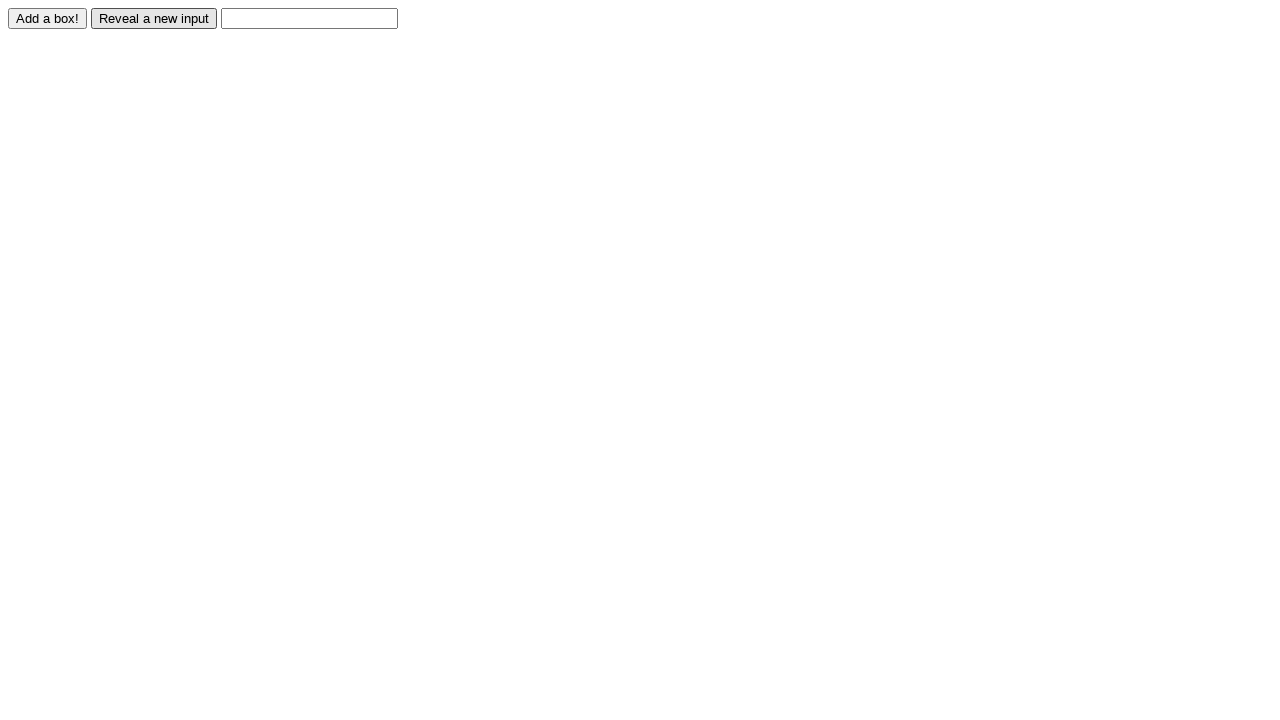